Tests filtering to display only active (not completed) items

Starting URL: https://demo.playwright.dev/todomvc

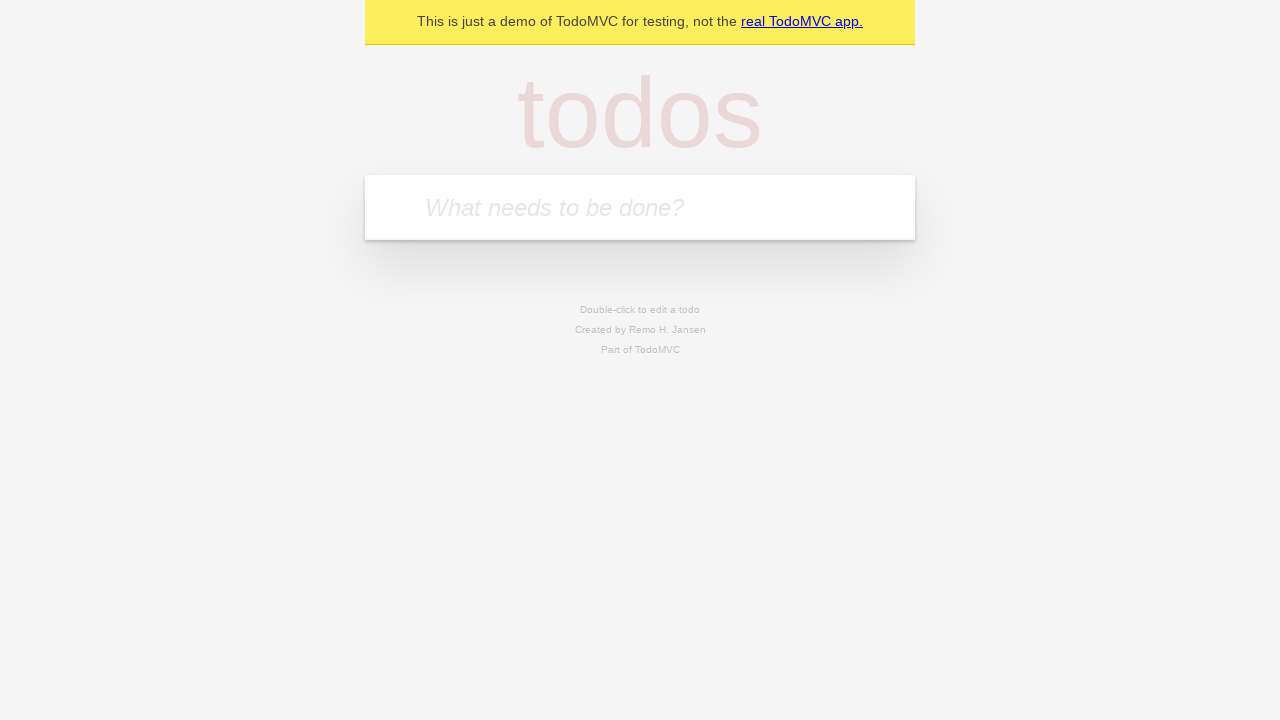

Filled todo input with 'buy some cheese' on internal:attr=[placeholder="What needs to be done?"i]
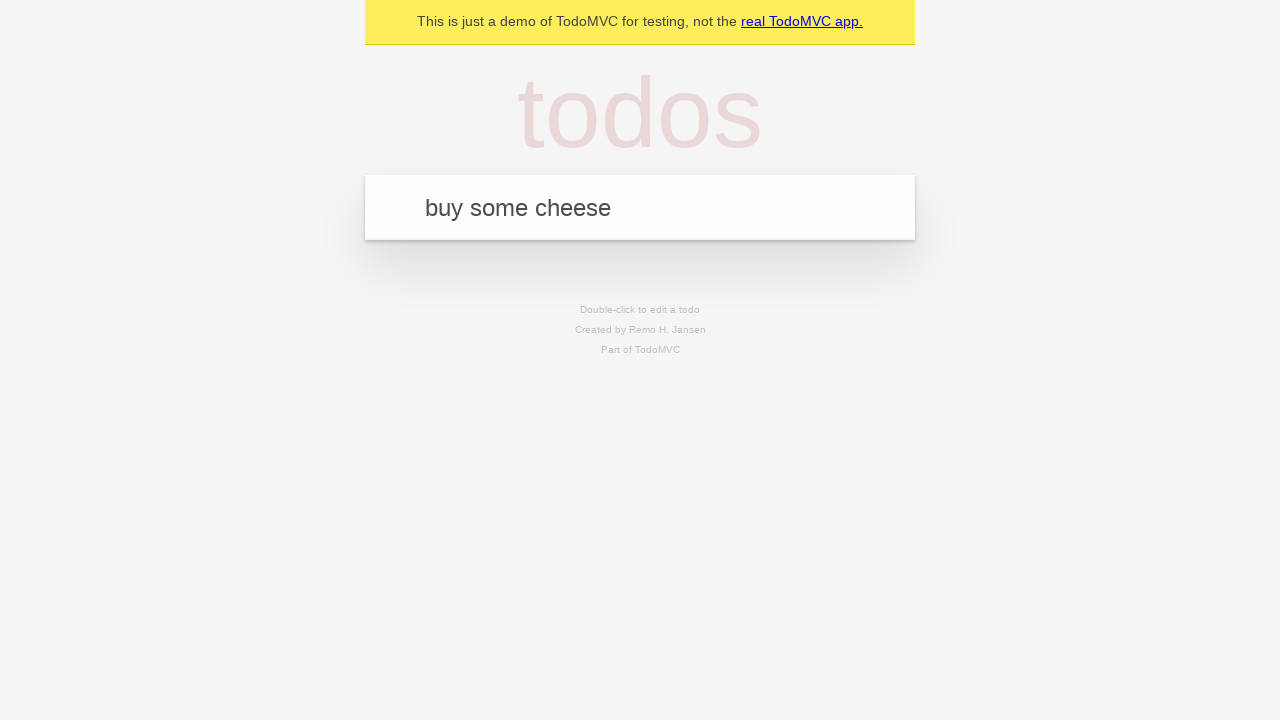

Pressed Enter to add first todo on internal:attr=[placeholder="What needs to be done?"i]
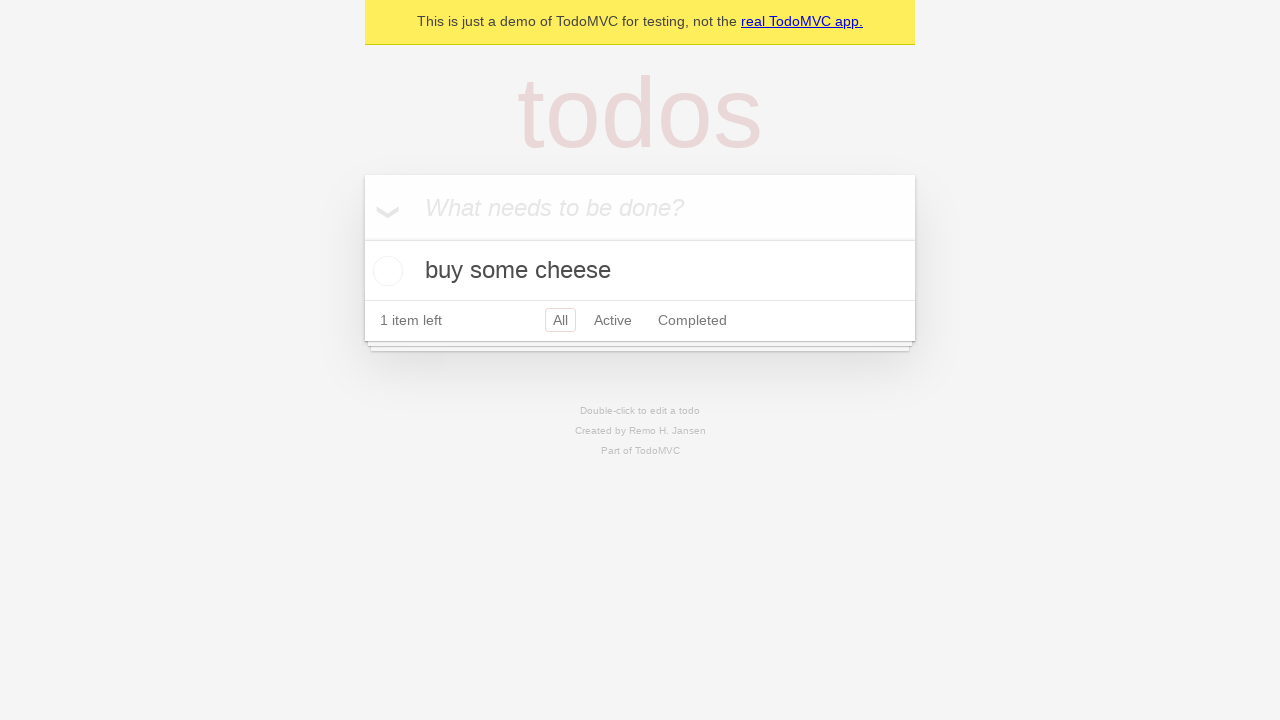

Filled todo input with 'feed the cat' on internal:attr=[placeholder="What needs to be done?"i]
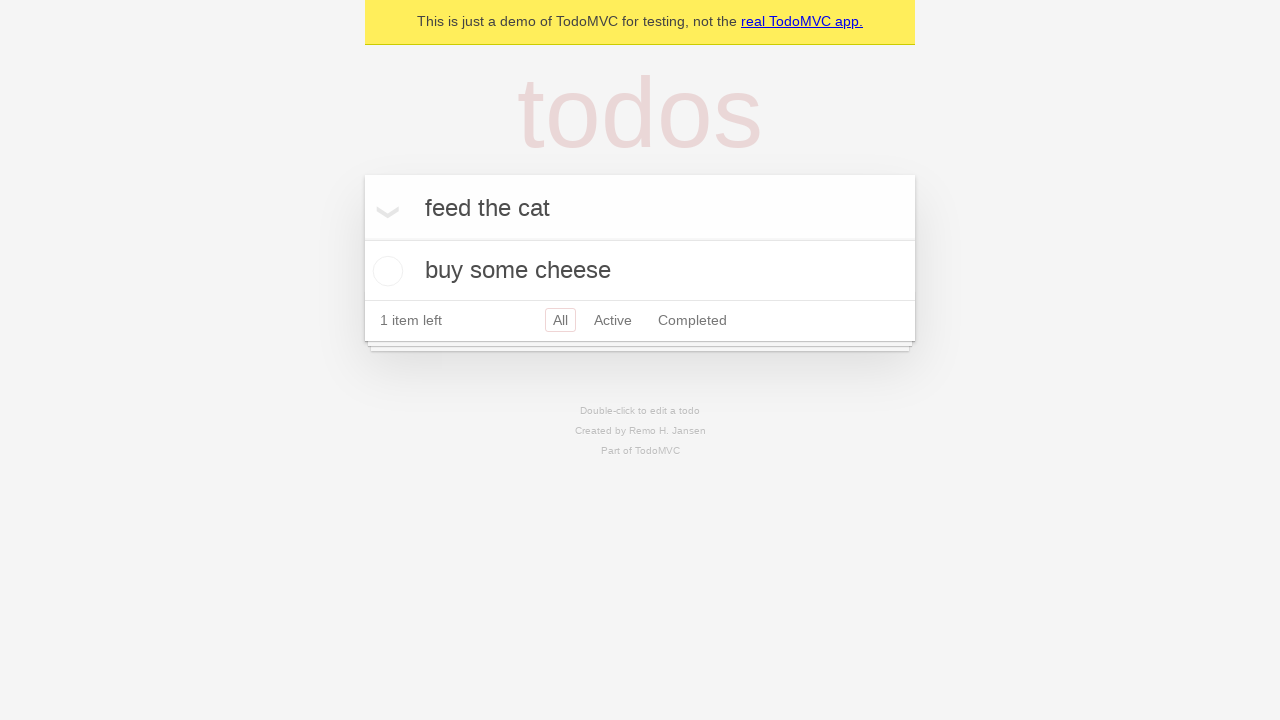

Pressed Enter to add second todo on internal:attr=[placeholder="What needs to be done?"i]
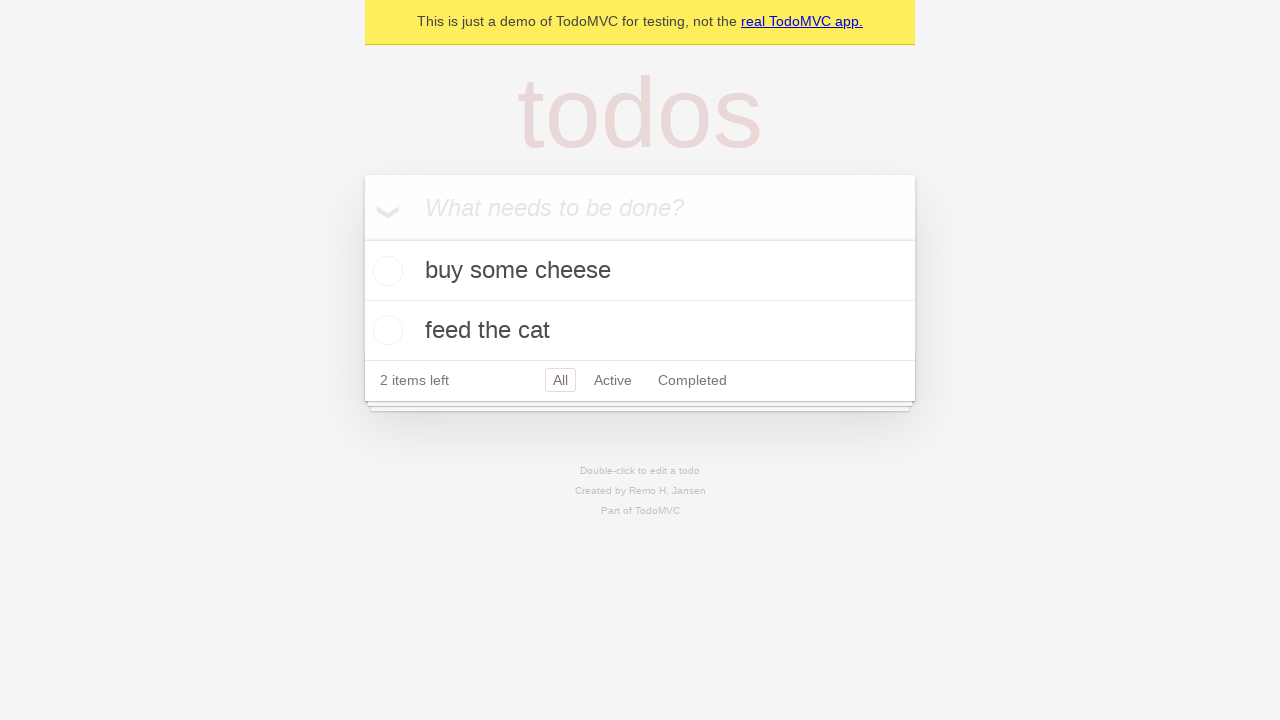

Filled todo input with 'book a doctors appointment' on internal:attr=[placeholder="What needs to be done?"i]
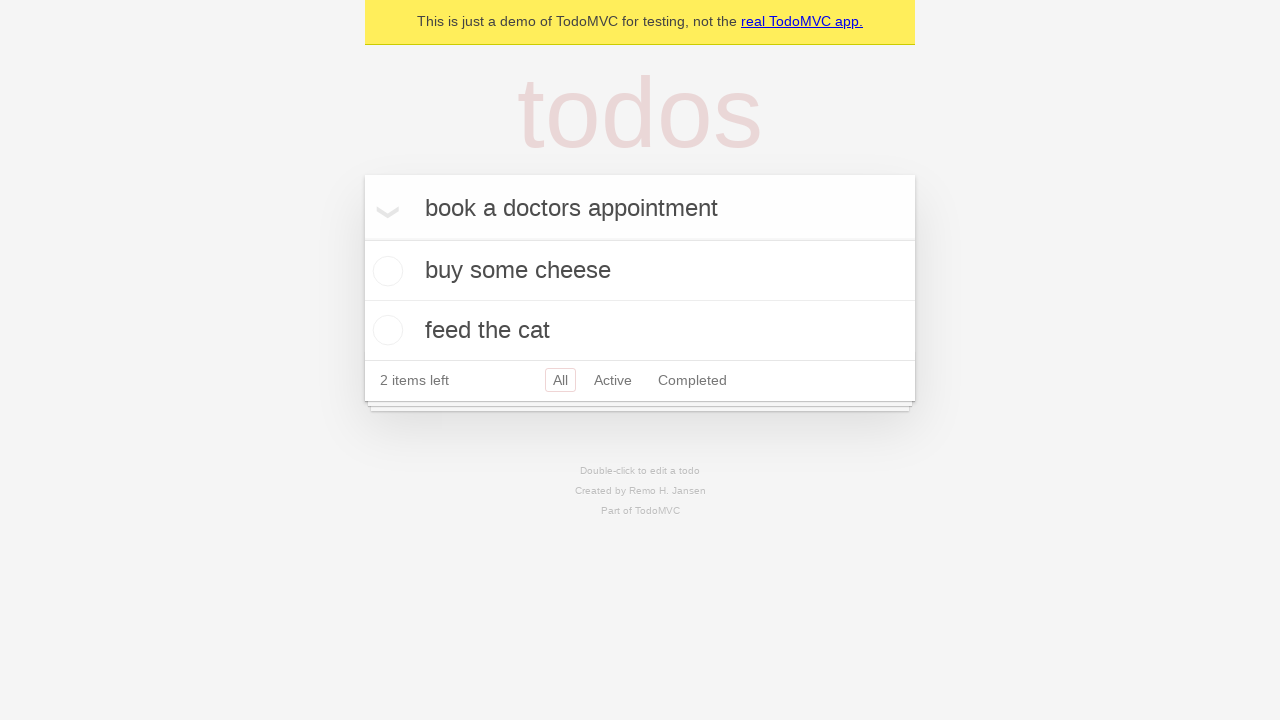

Pressed Enter to add third todo on internal:attr=[placeholder="What needs to be done?"i]
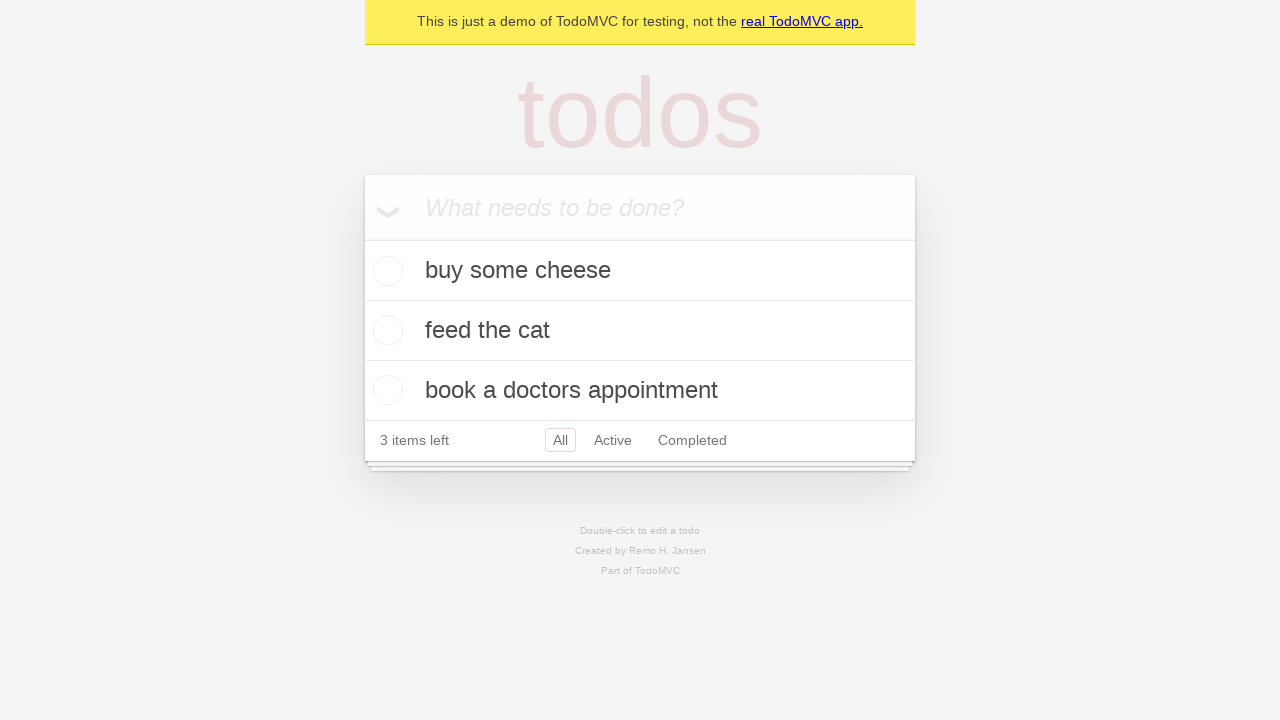

Checked the second todo item as completed at (385, 330) on internal:testid=[data-testid="todo-item"s] >> nth=1 >> internal:role=checkbox
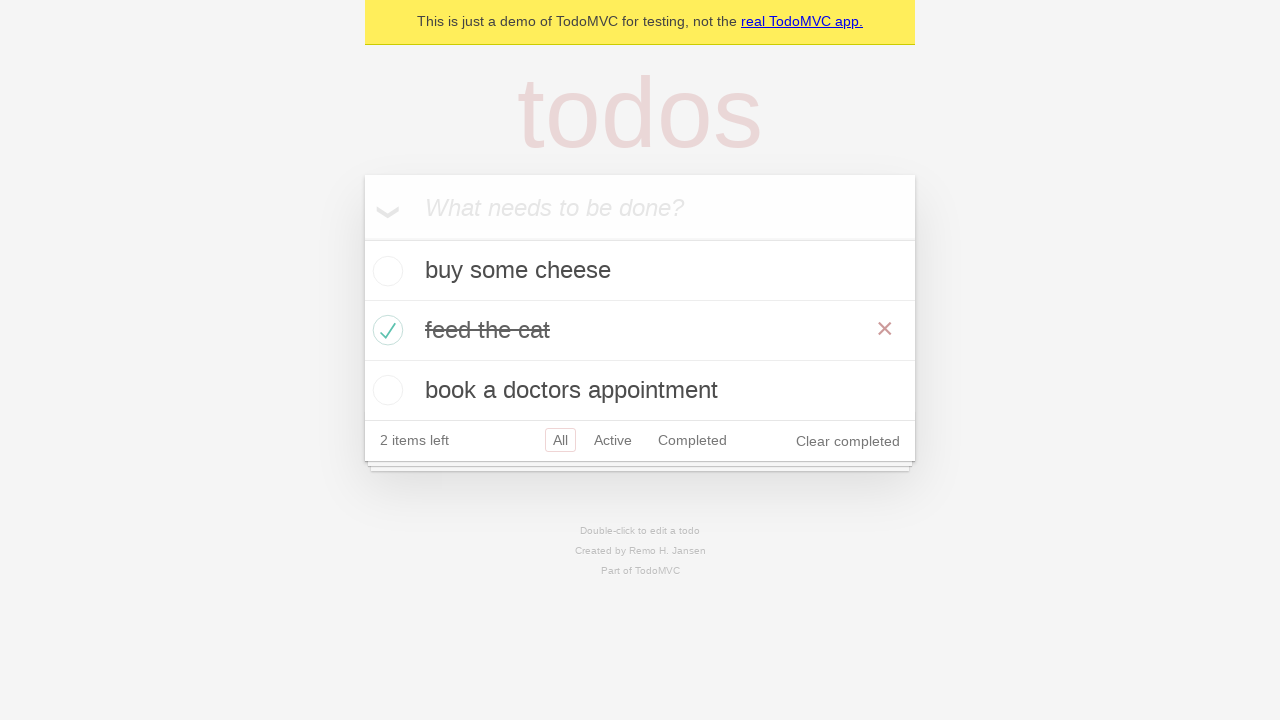

Clicked Active filter to display only active items at (613, 440) on internal:role=link[name="Active"i]
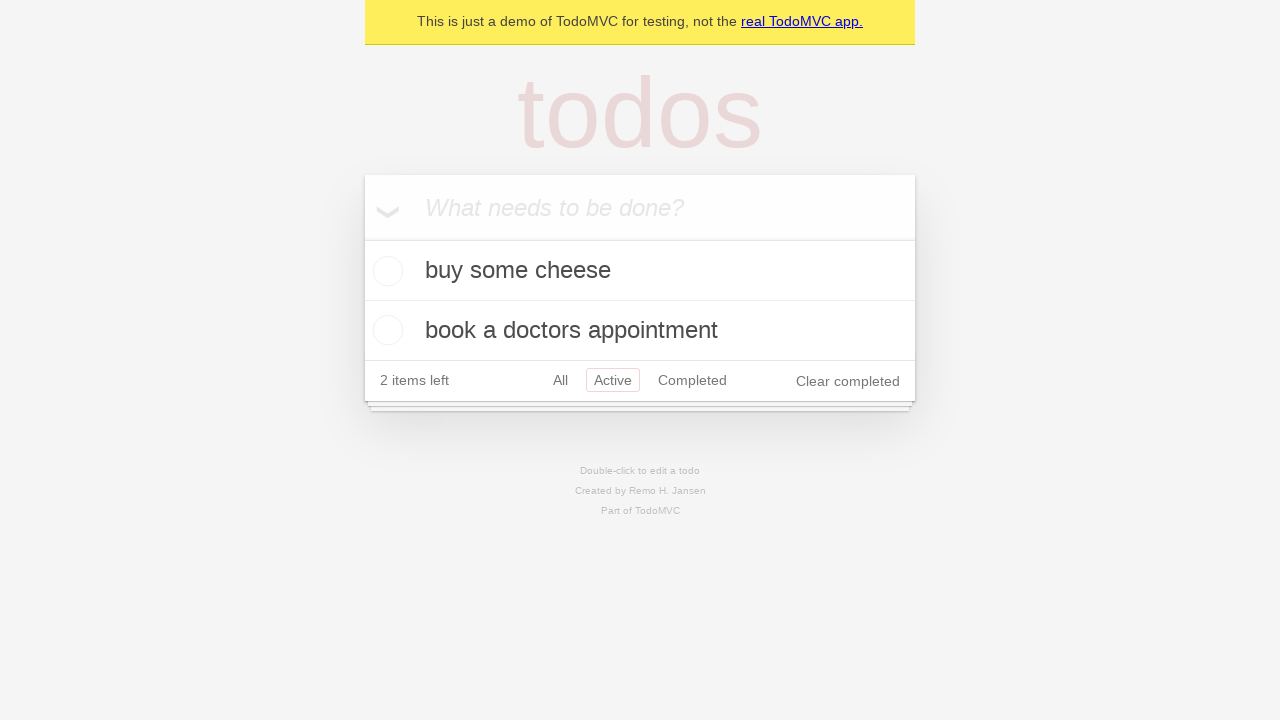

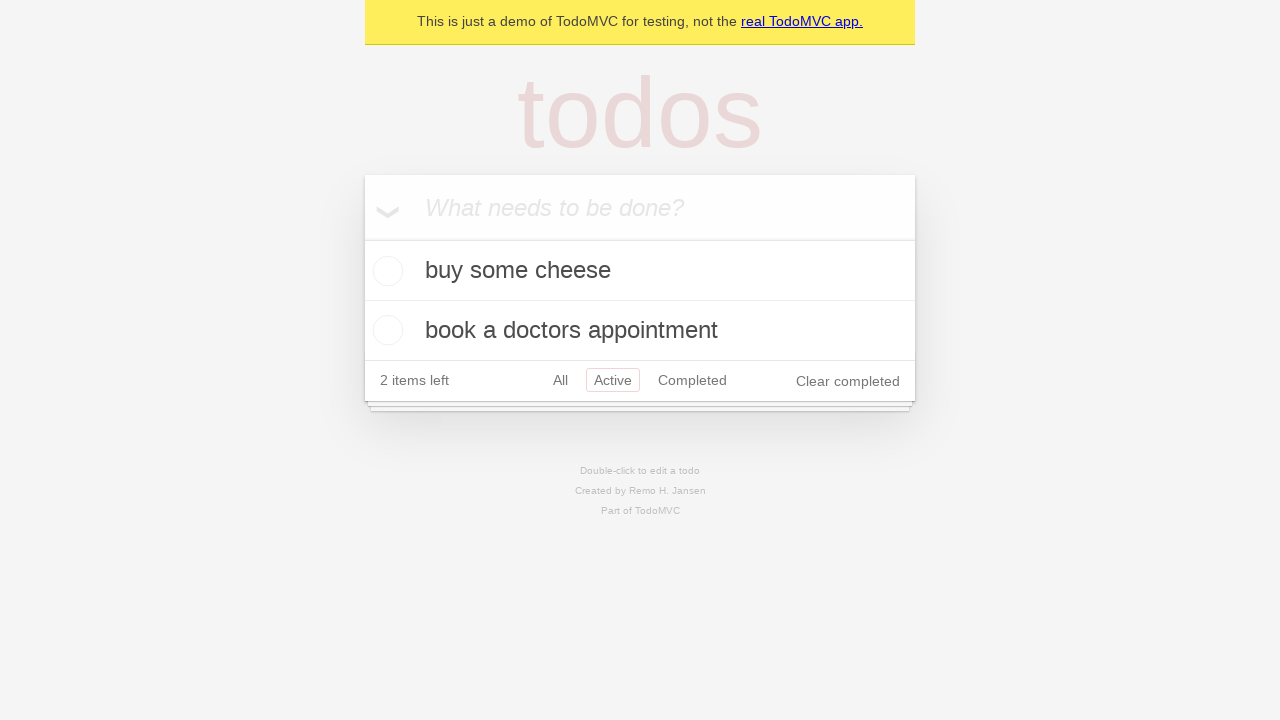